Solves a math problem by reading two numbers from the page, calculating their sum, selecting the result from a dropdown, and submitting the form

Starting URL: http://suninjuly.github.io/selects1.html

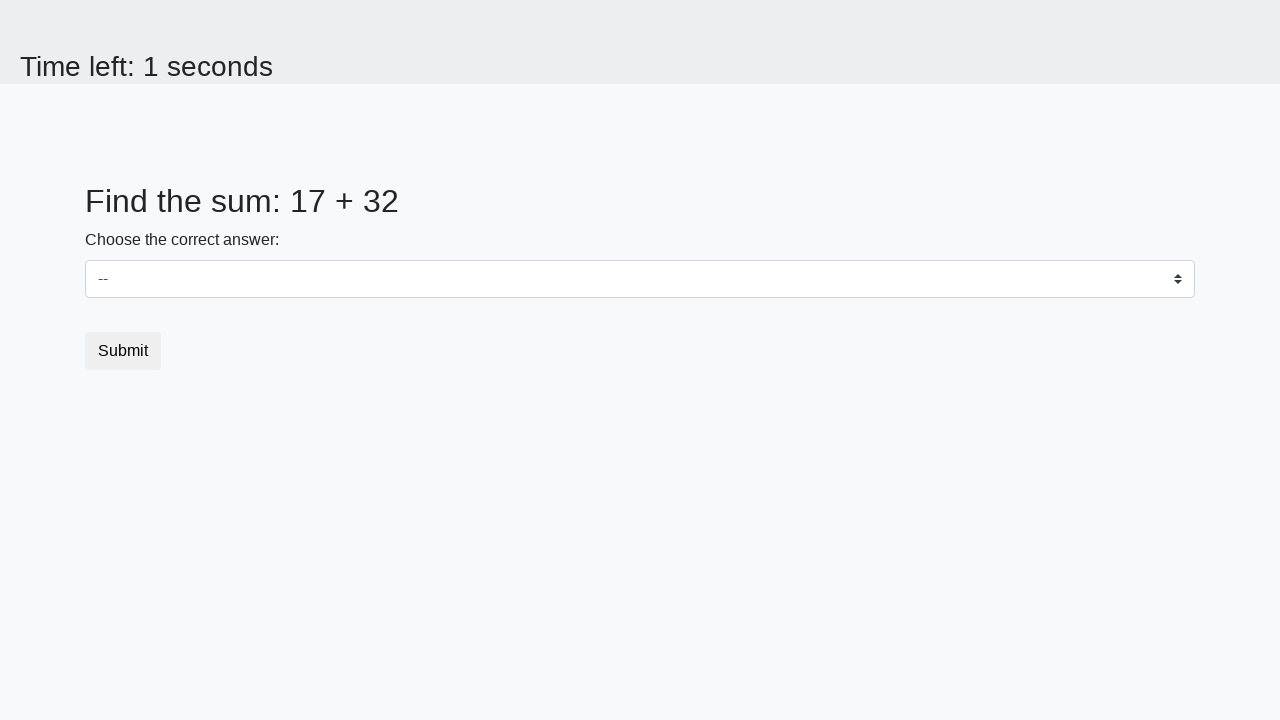

Located first number element (#num1)
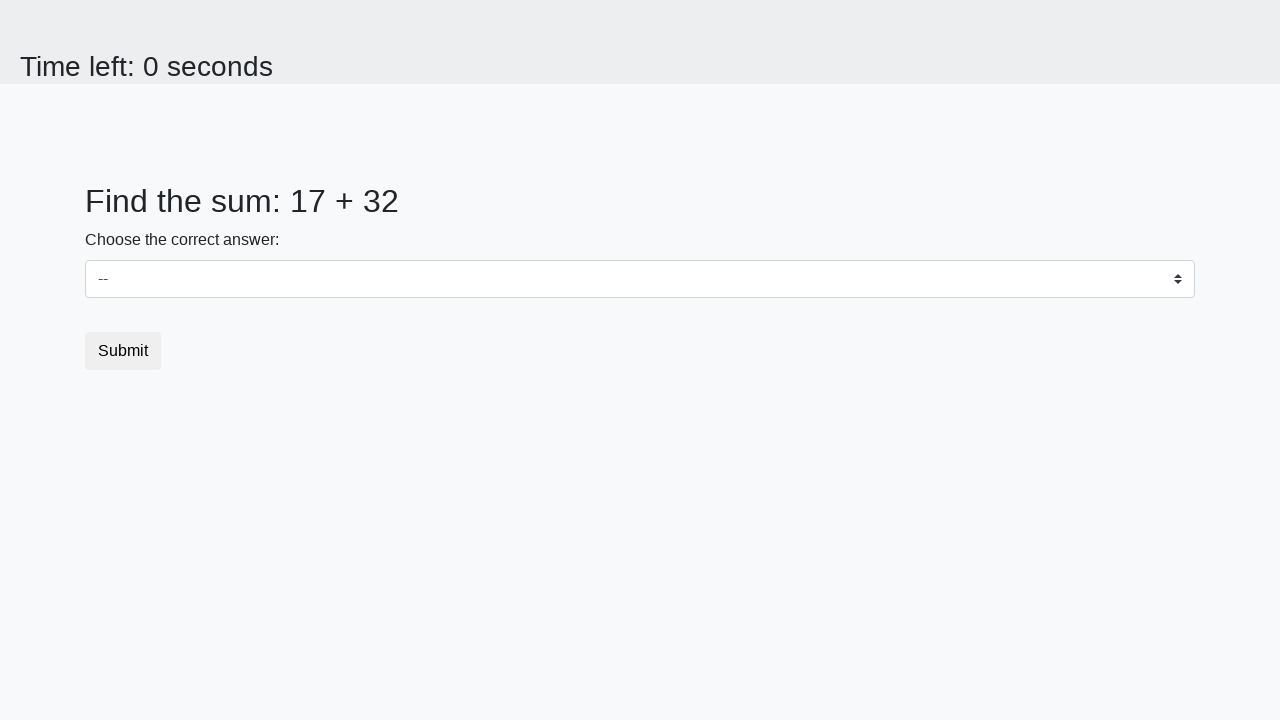

Located second number element (#num2)
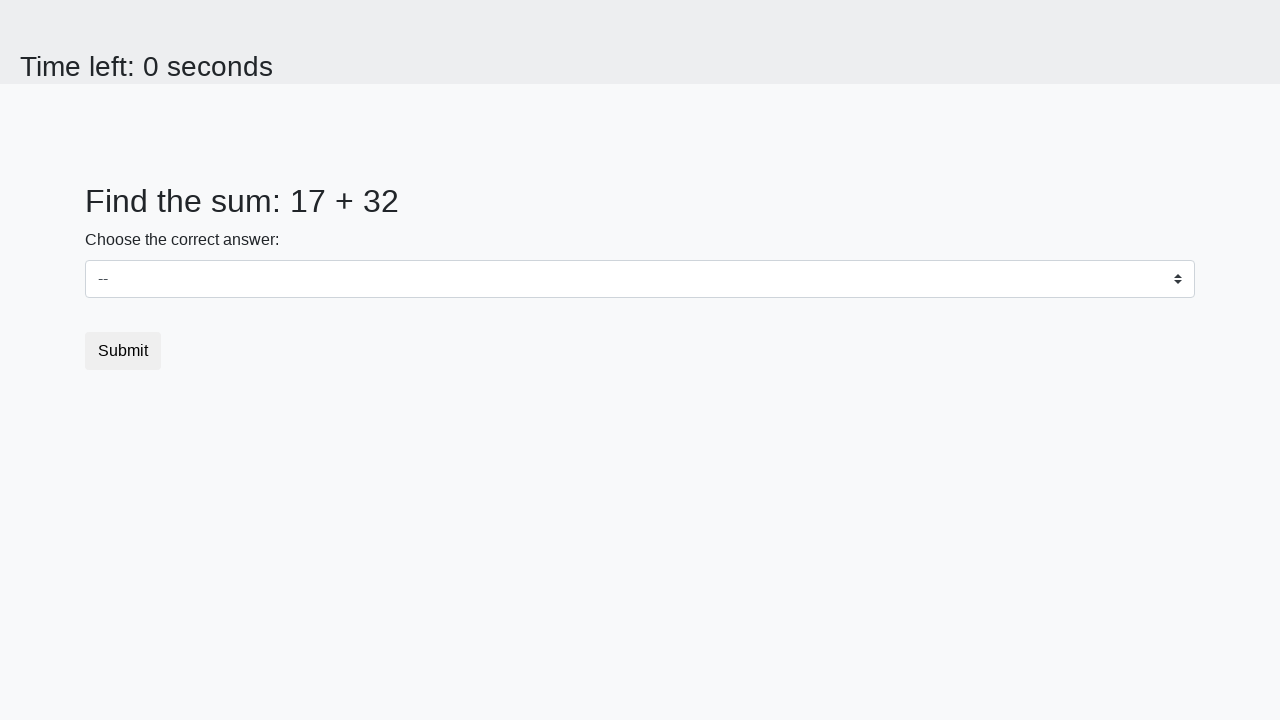

Read first number from page: 17
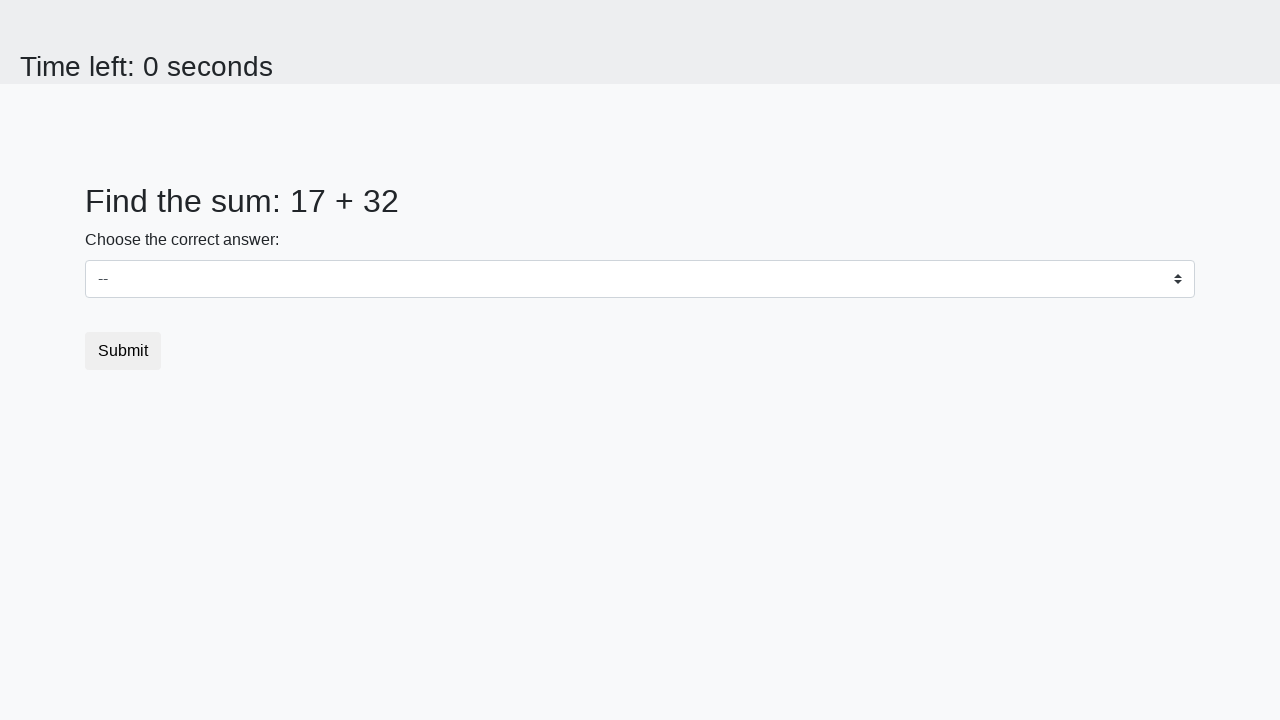

Read second number from page: 32
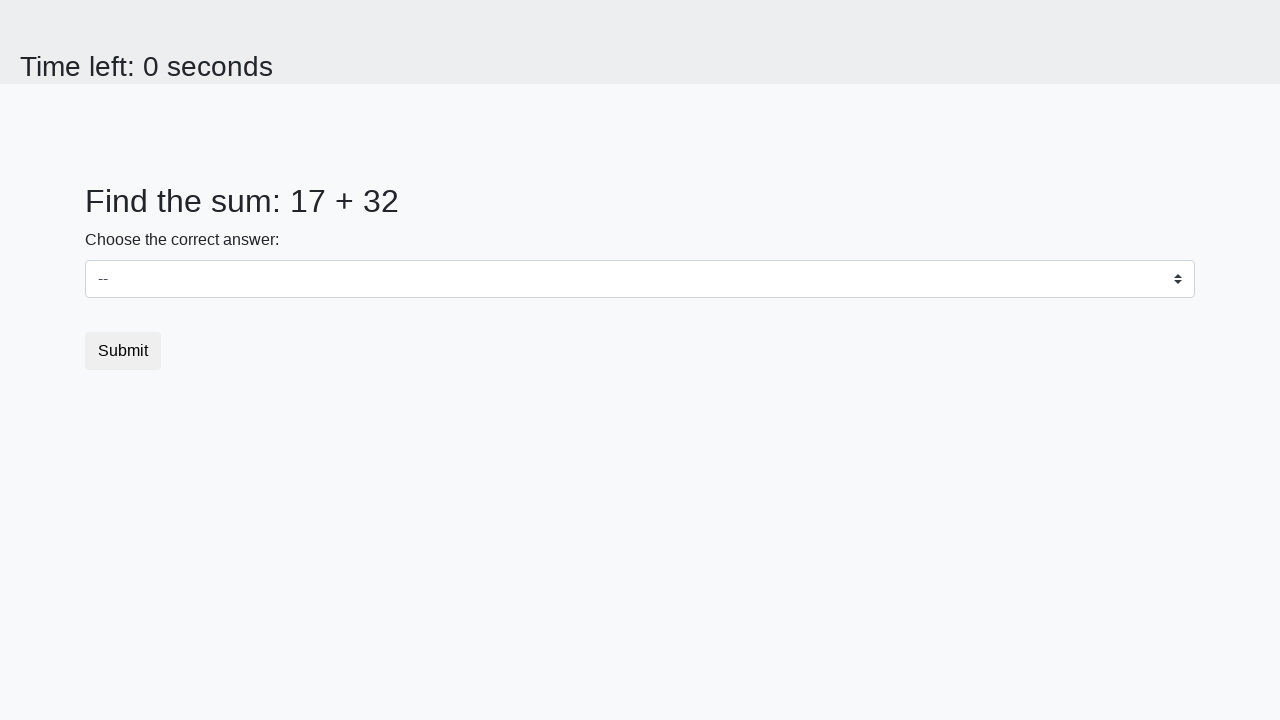

Calculated sum: 17 + 32 = 49
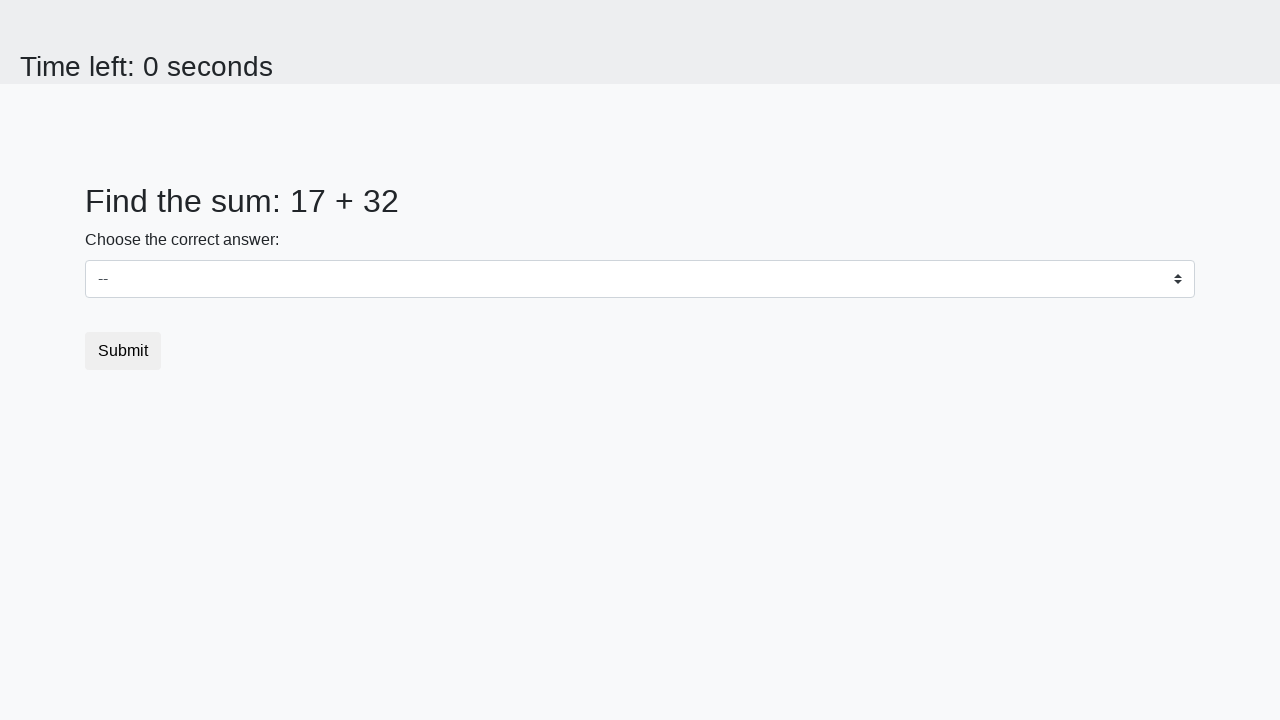

Selected sum value (49) from dropdown on #dropdown
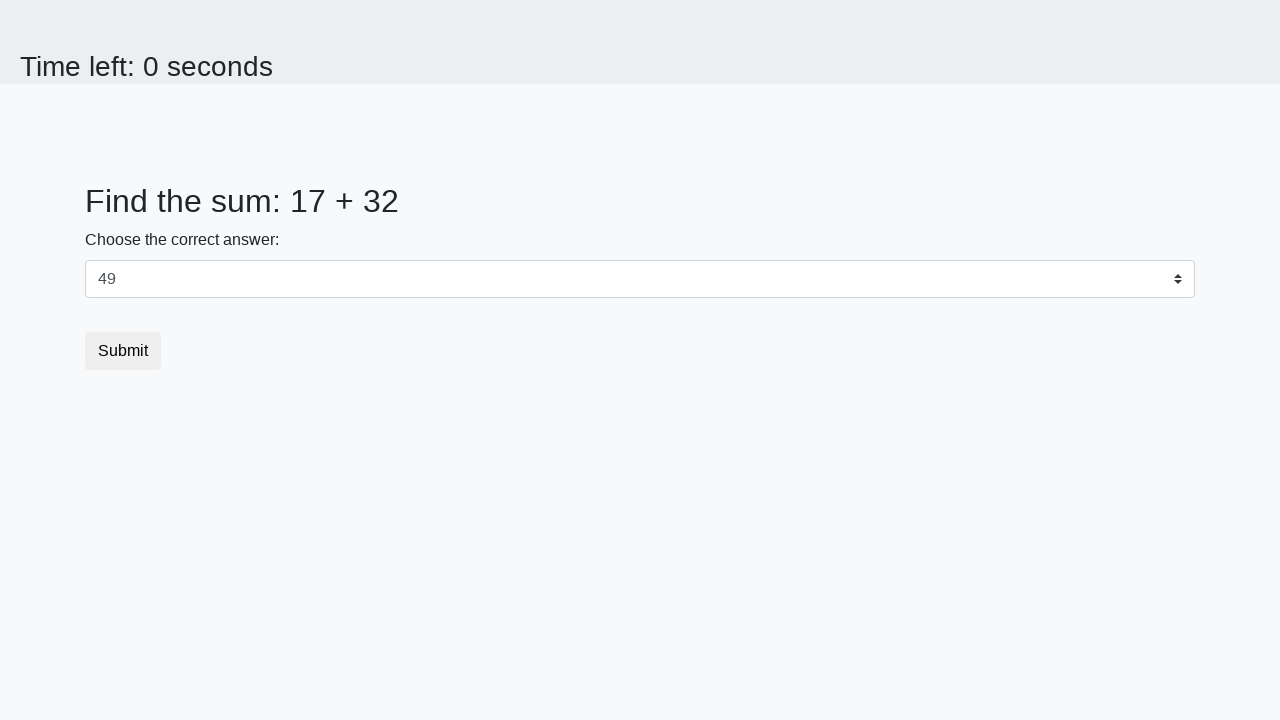

Clicked the submit button at (123, 351) on .btn-default
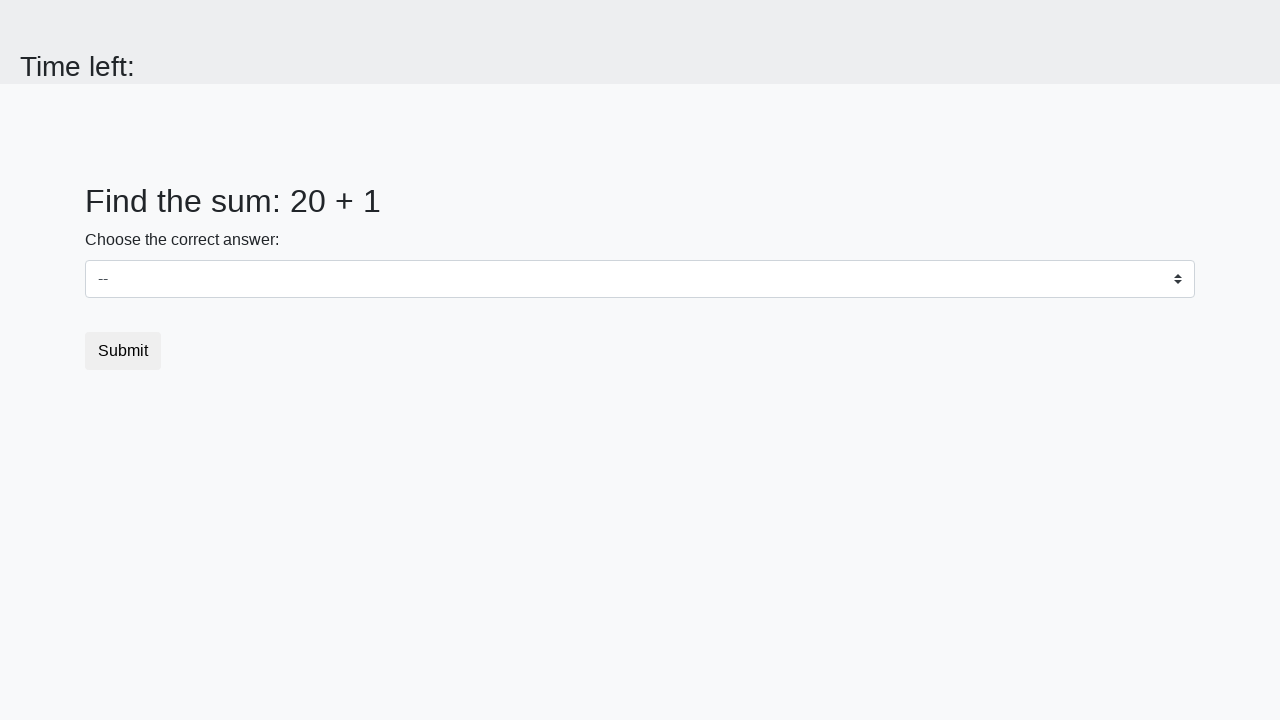

Waited 1000ms for result to be displayed
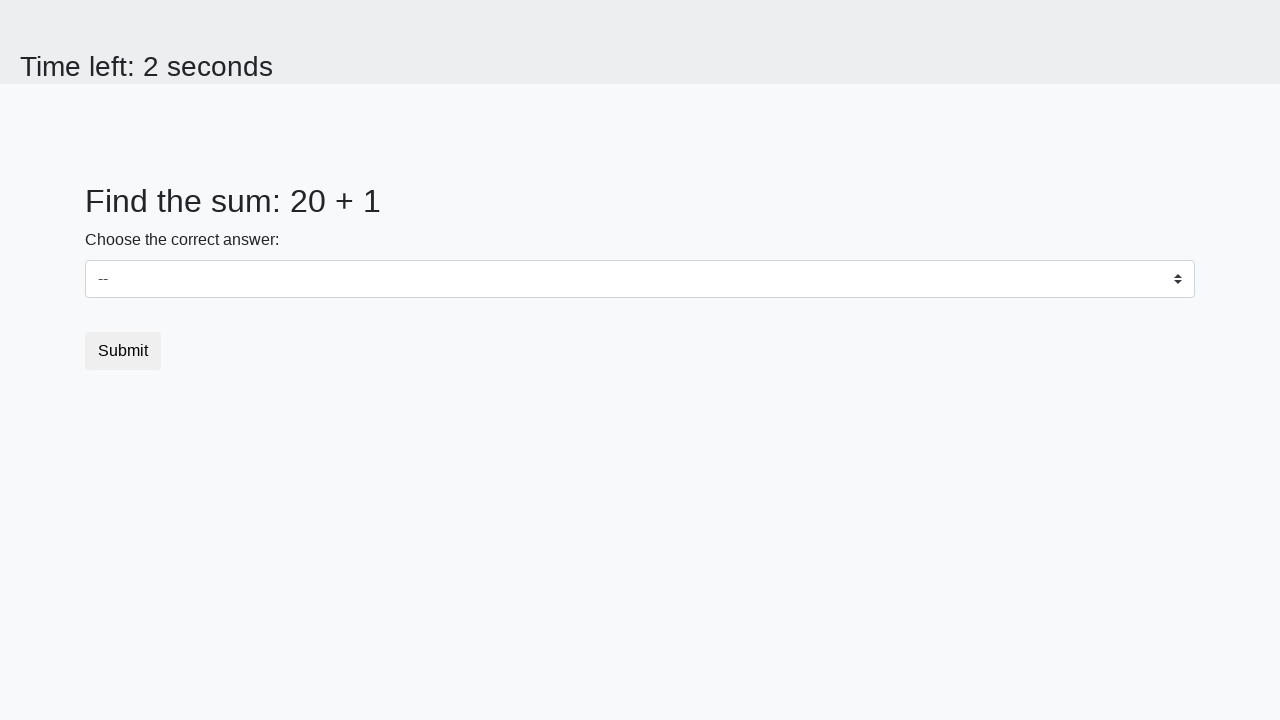

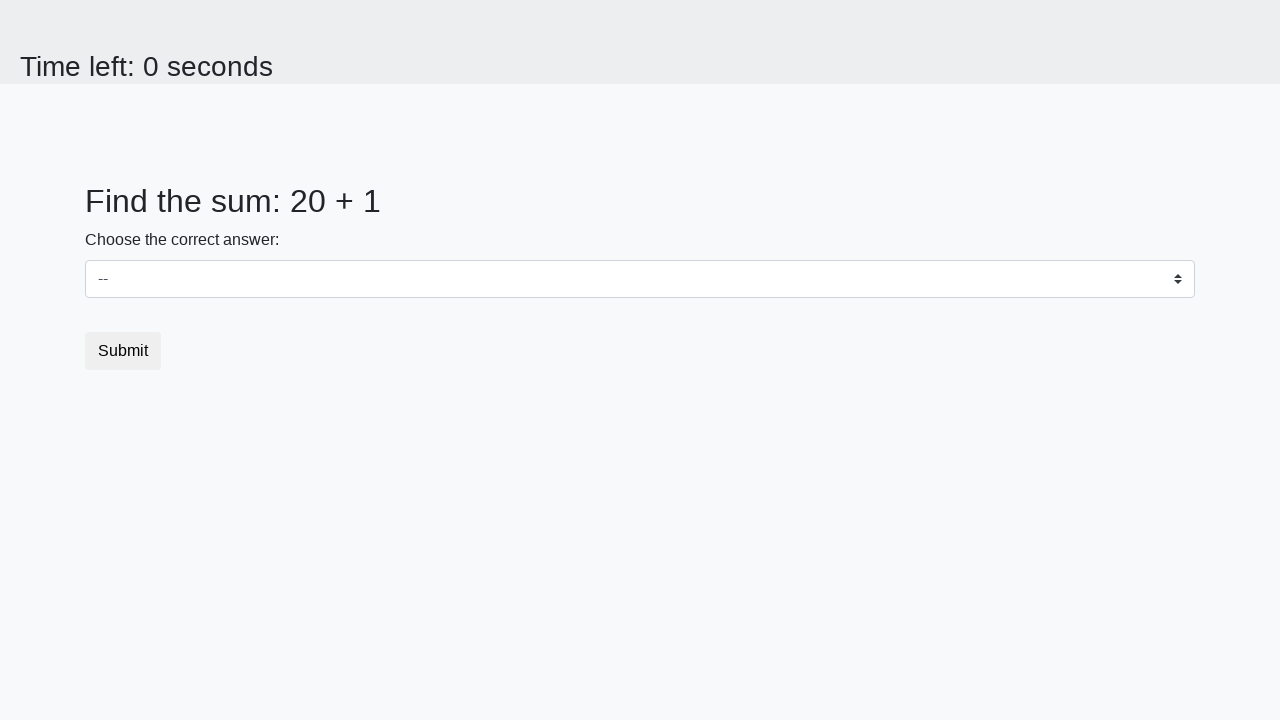